Tests the search functionality on a product offers page by searching for "Rice" and verifying that search results are filtered correctly

Starting URL: https://rahulshettyacademy.com/seleniumPractise/#/offers

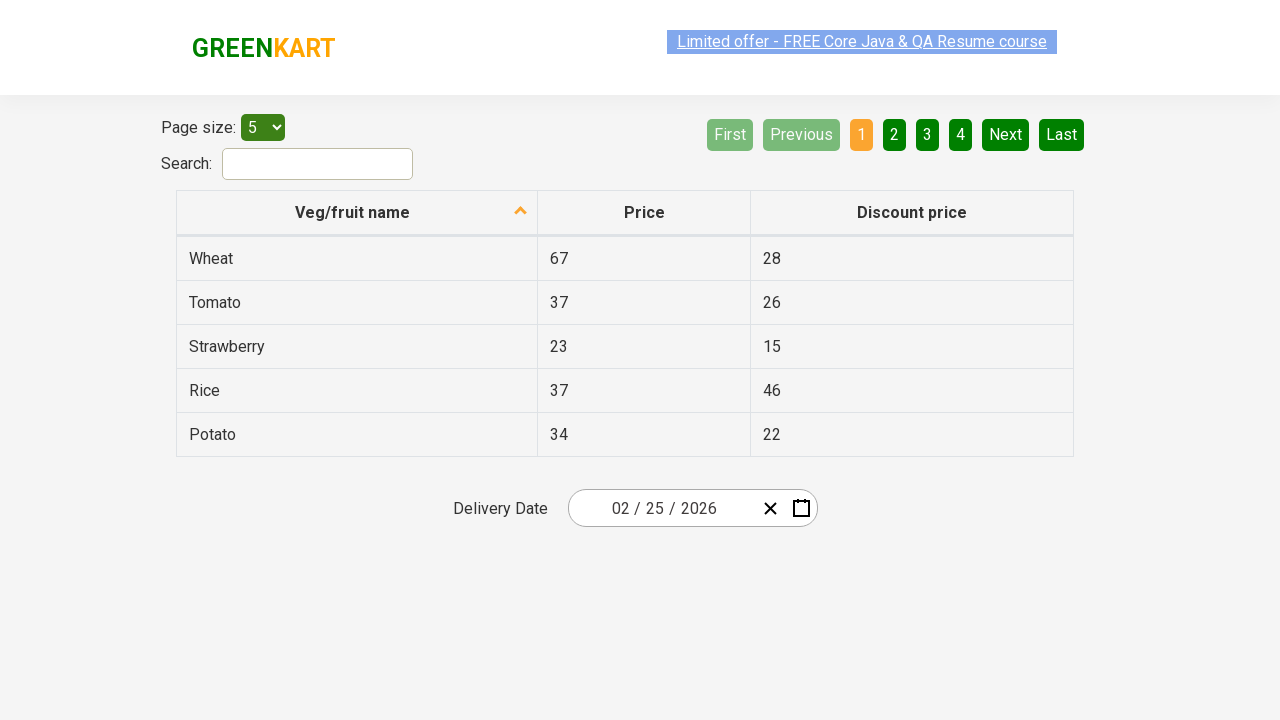

Entered 'Rice' in the search field on #search-field
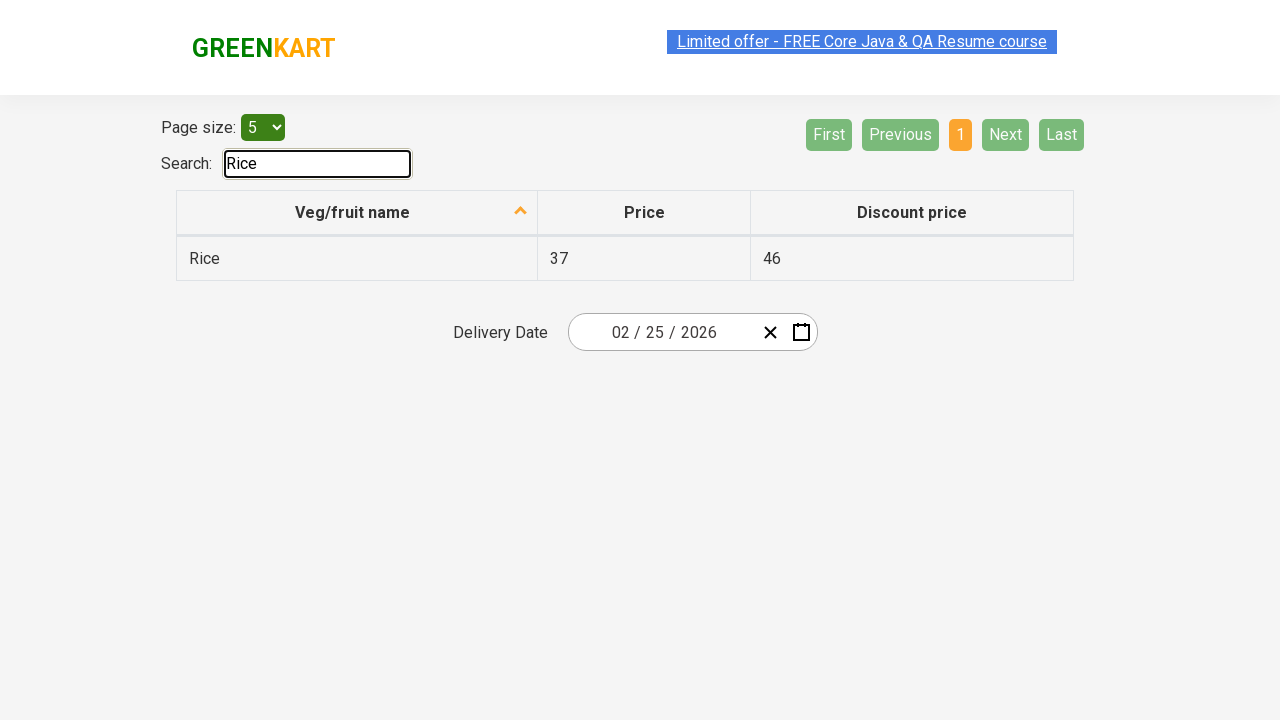

Waited 1 second for filter to apply
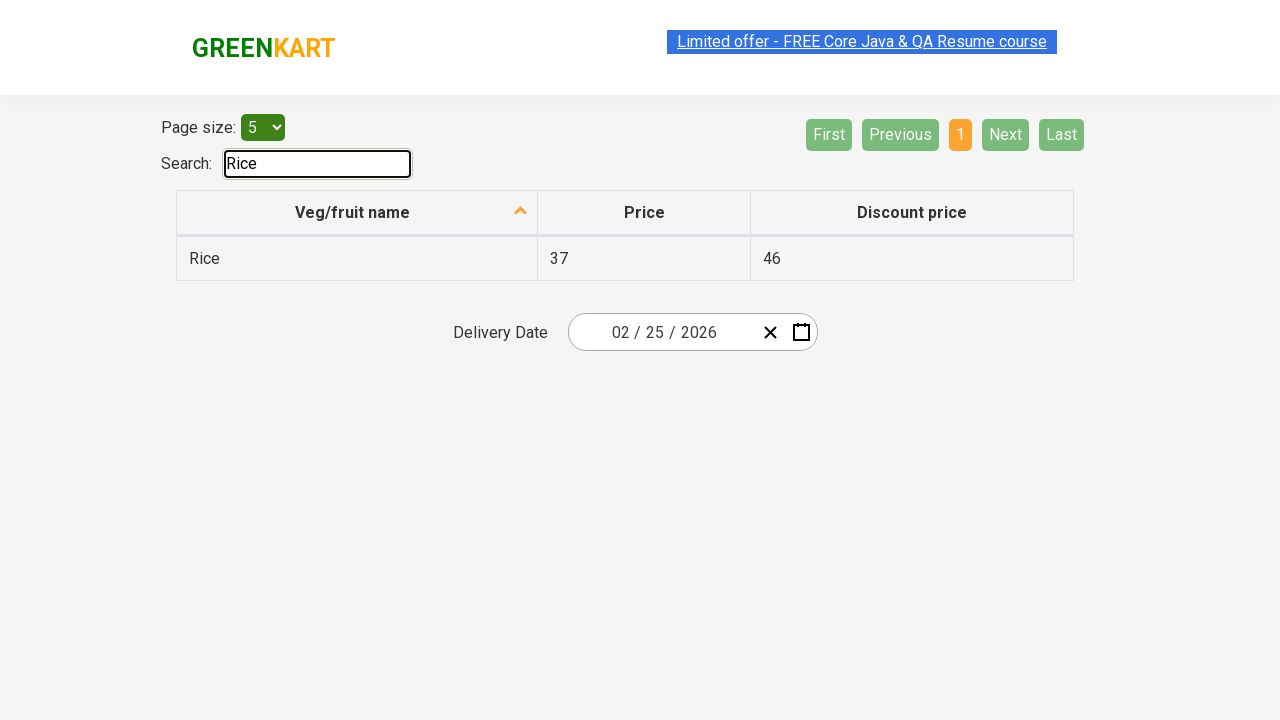

Verified filtered search results are present
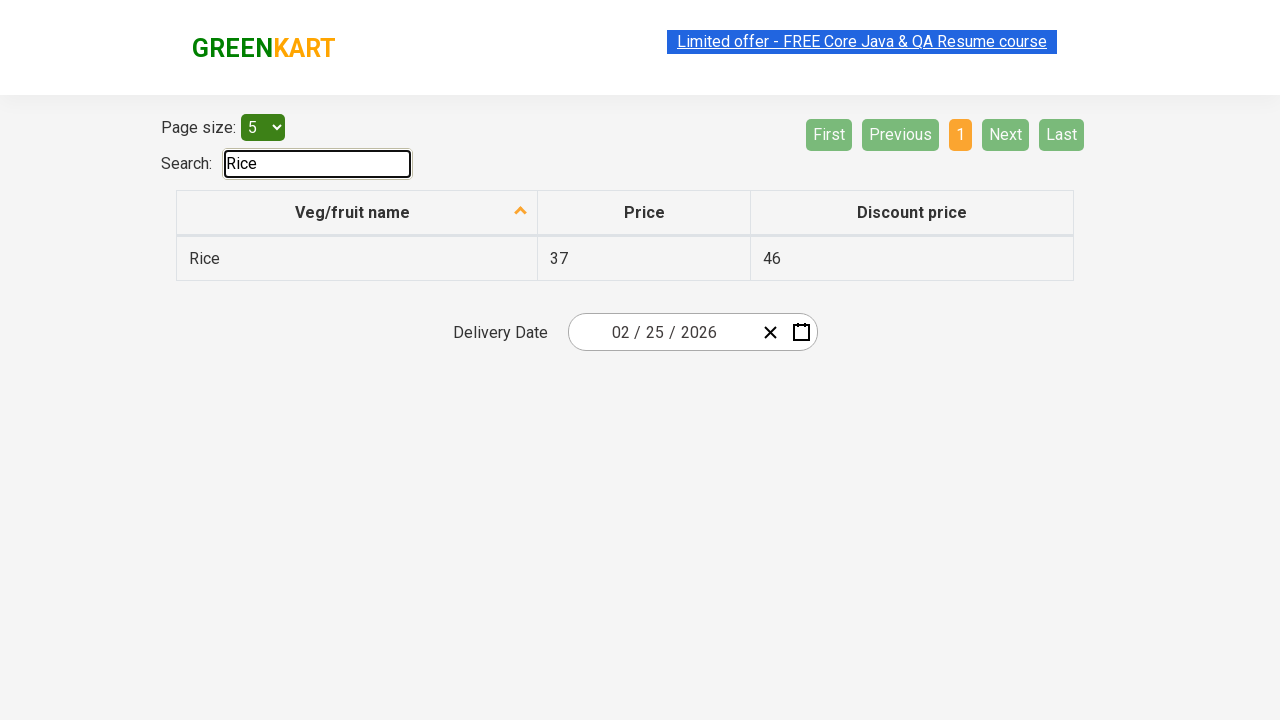

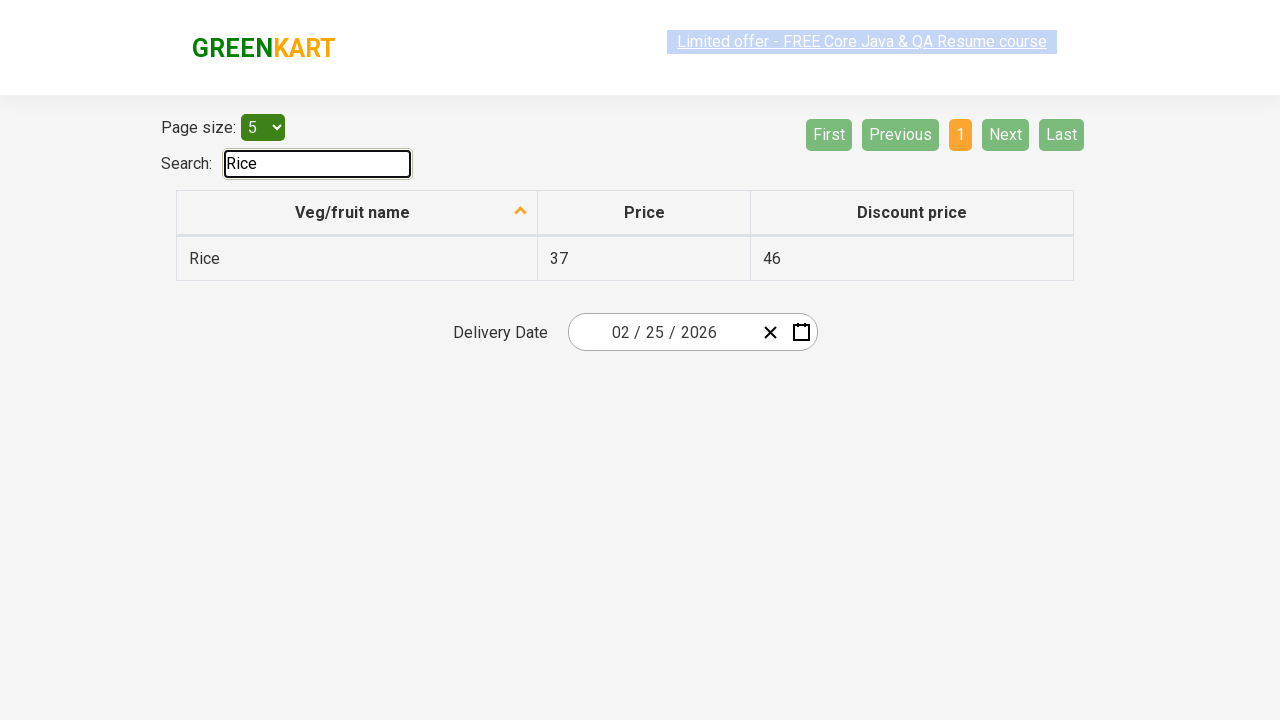